Tests that the Amber Framework homepage displays the logo image with the correct source URL

Starting URL: http://www.amberframework.org

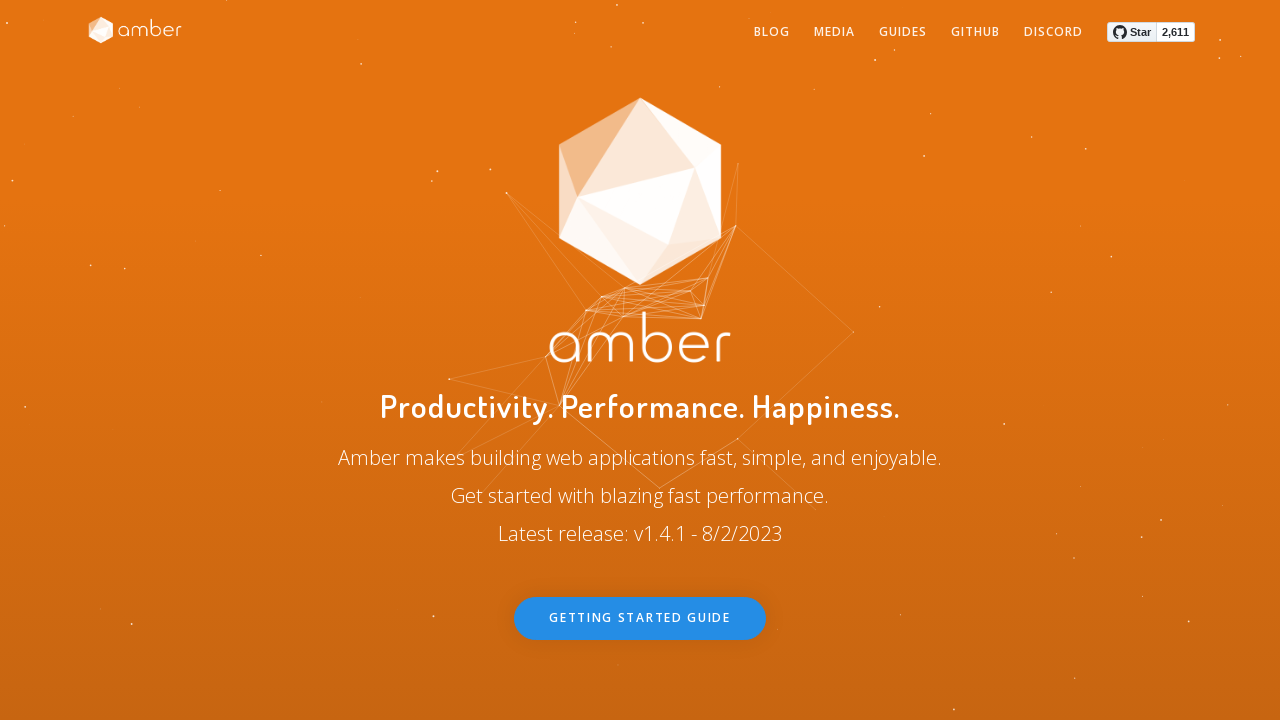

Navigated to Amber Framework homepage
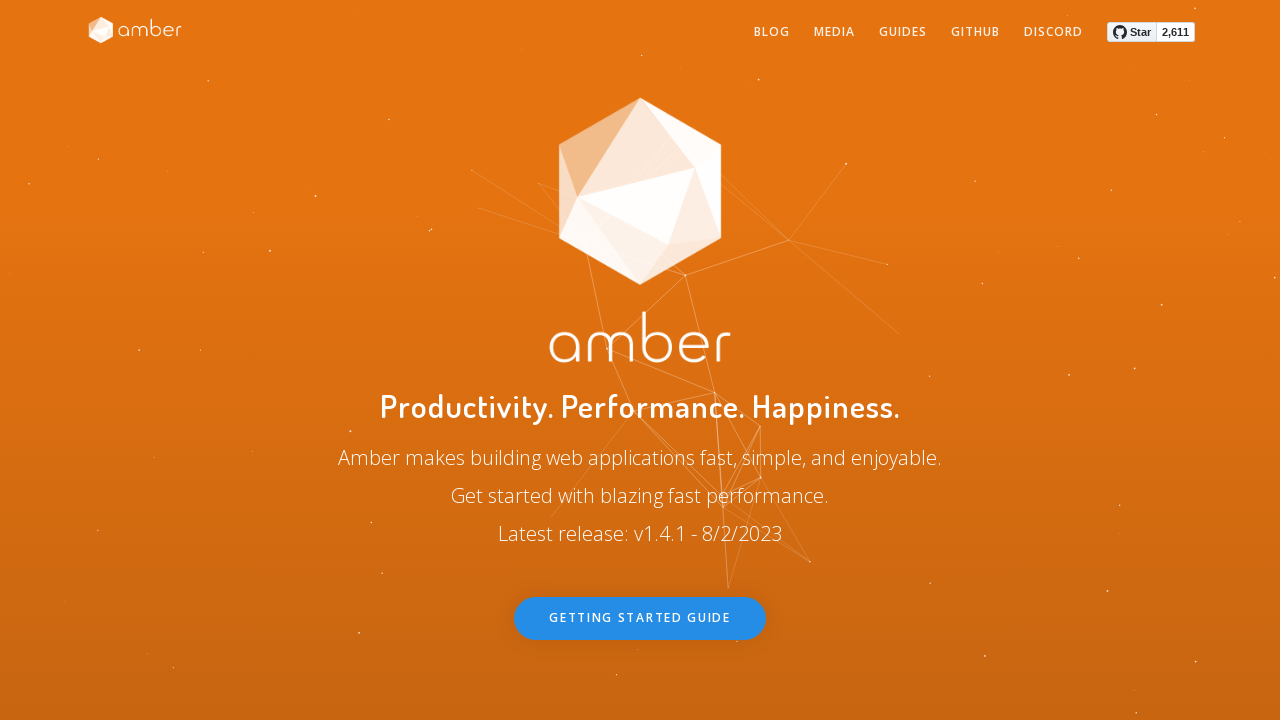

Logo element loaded on the page
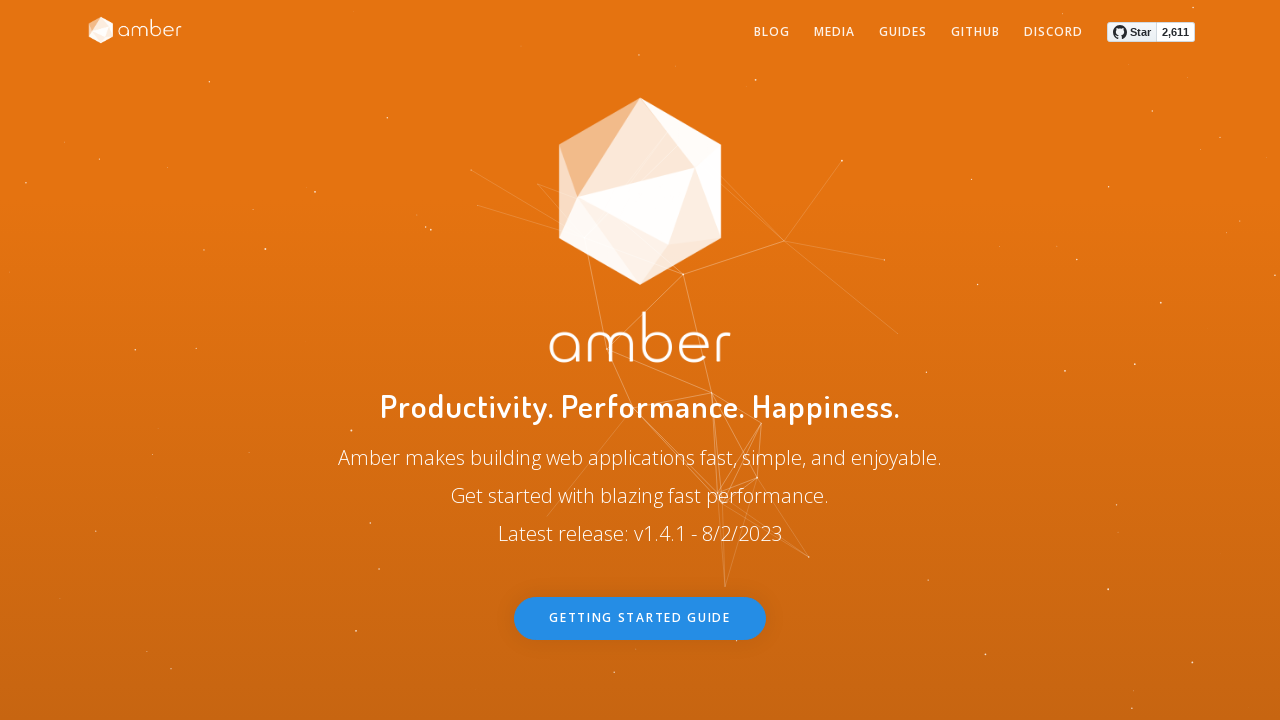

Retrieved logo source URL attribute
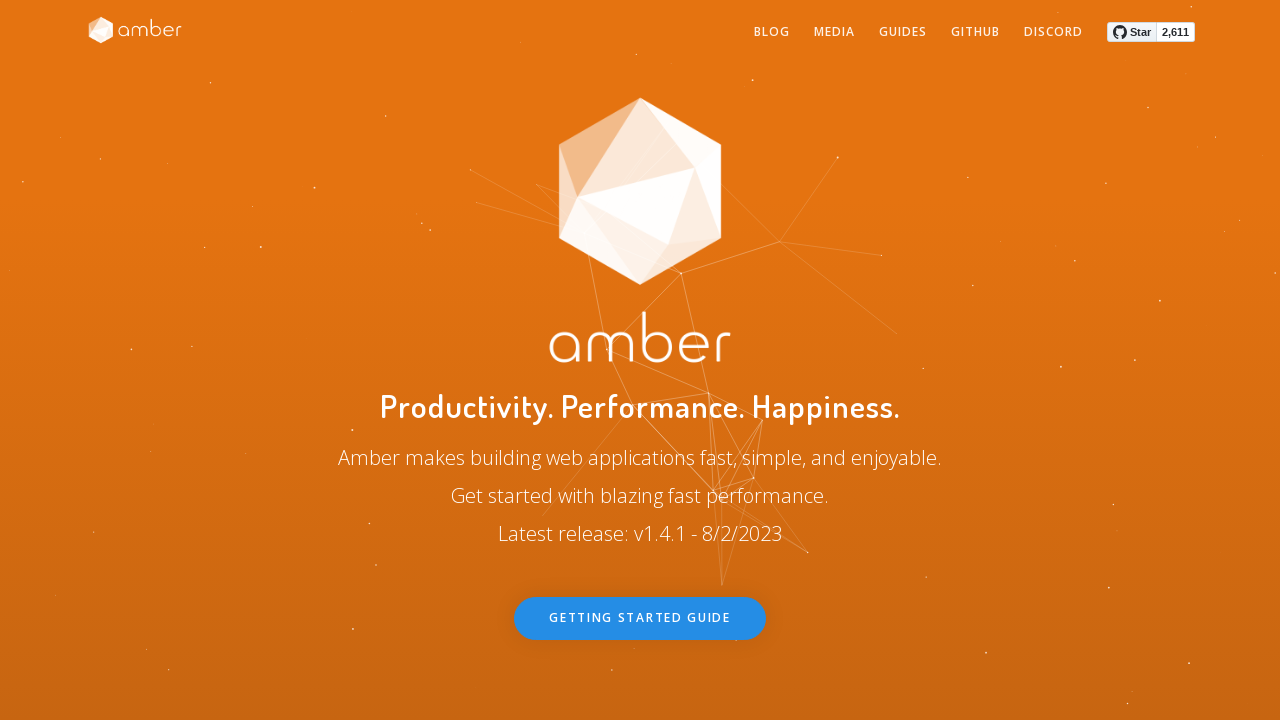

Verified that logo source URL contains 'amber-logo'
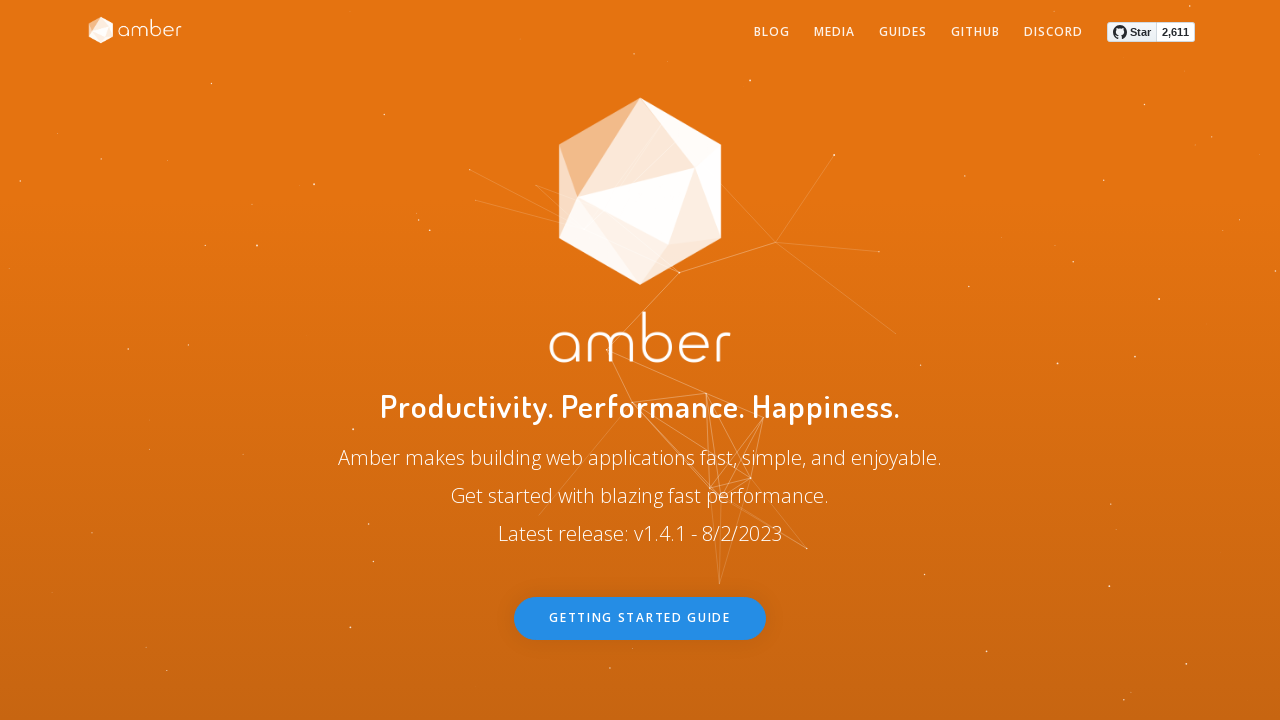

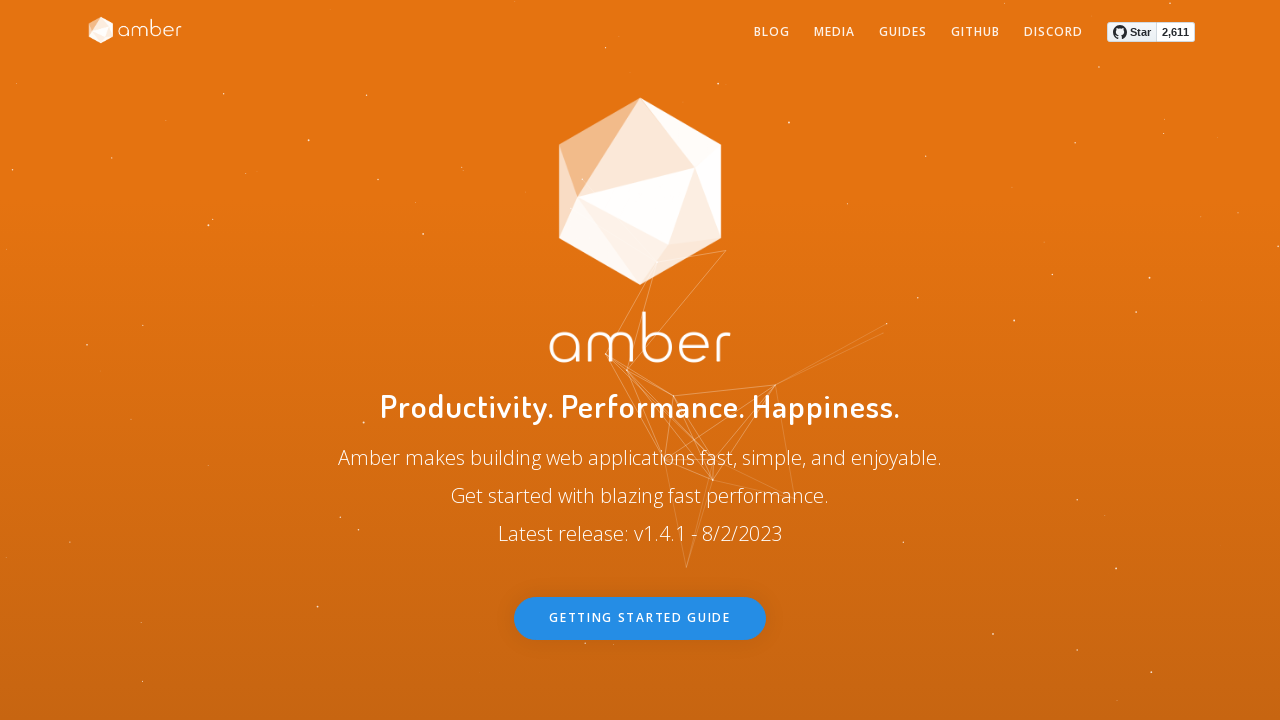